Navigates to Form Authentication page and verifies the login button is displayed

Starting URL: https://the-internet.herokuapp.com/

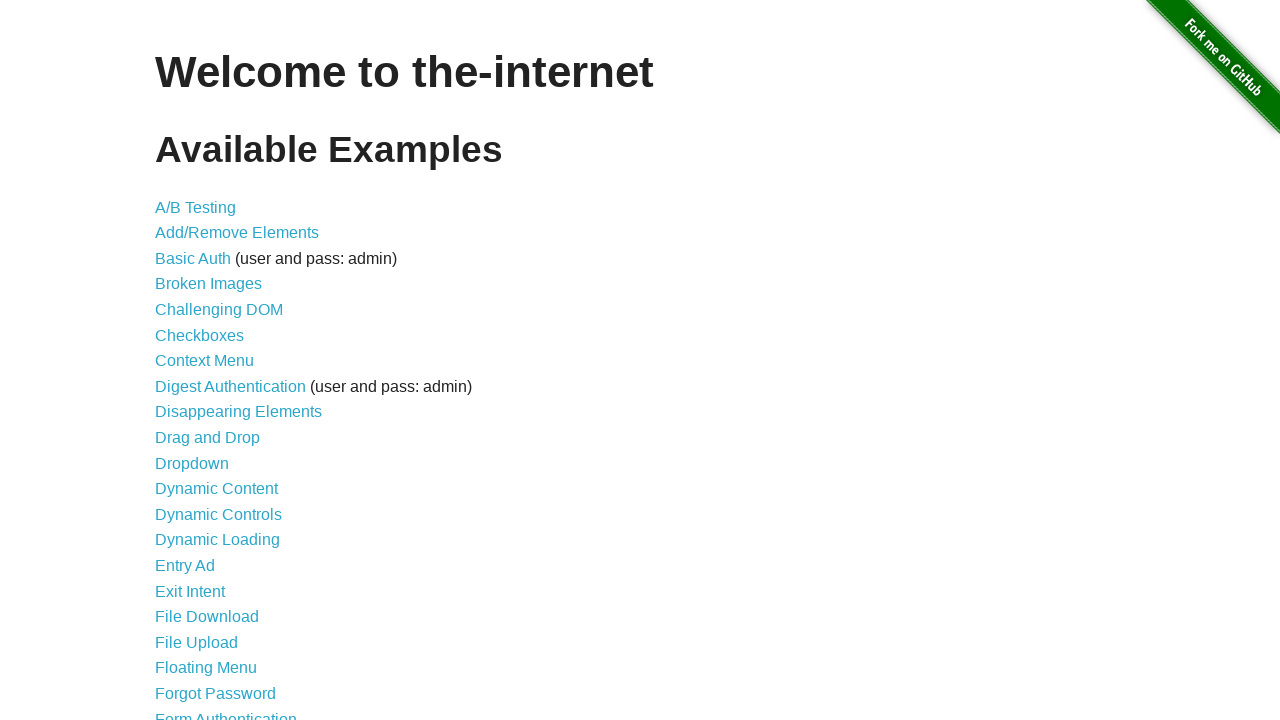

Clicked on Form Authentication link at (226, 712) on text=Form Authentication
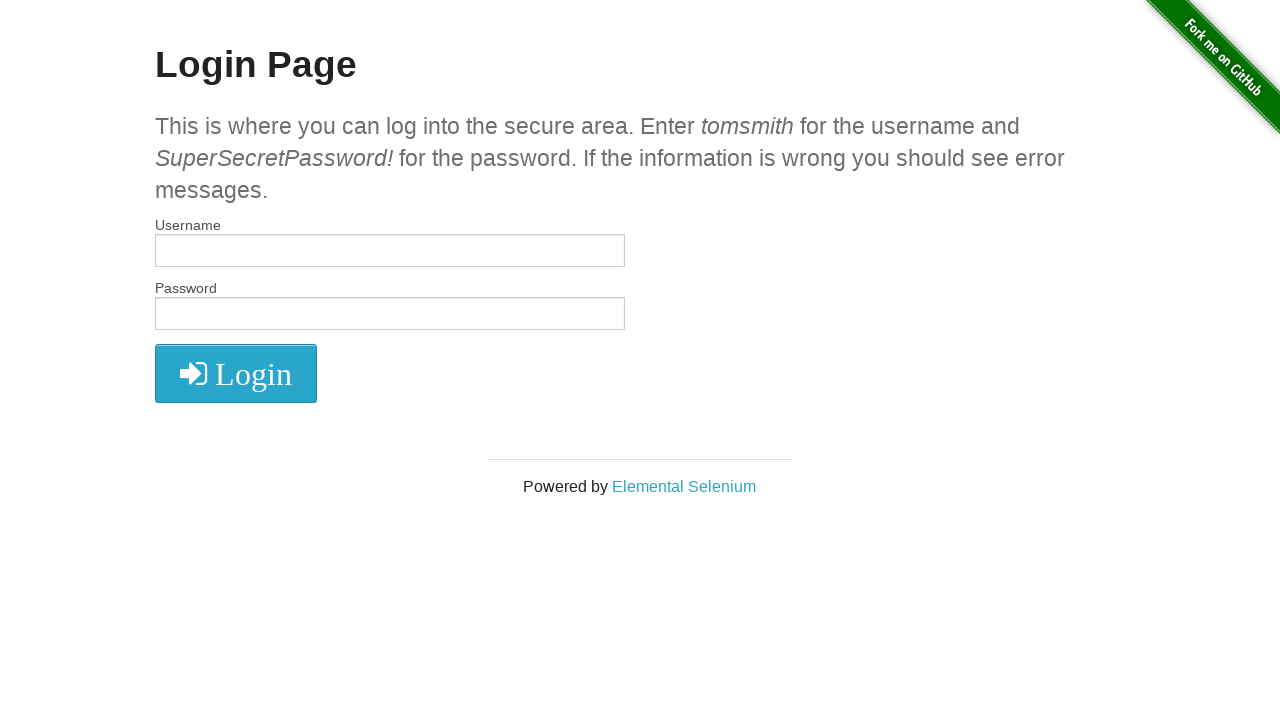

Located login button element with .radius selector
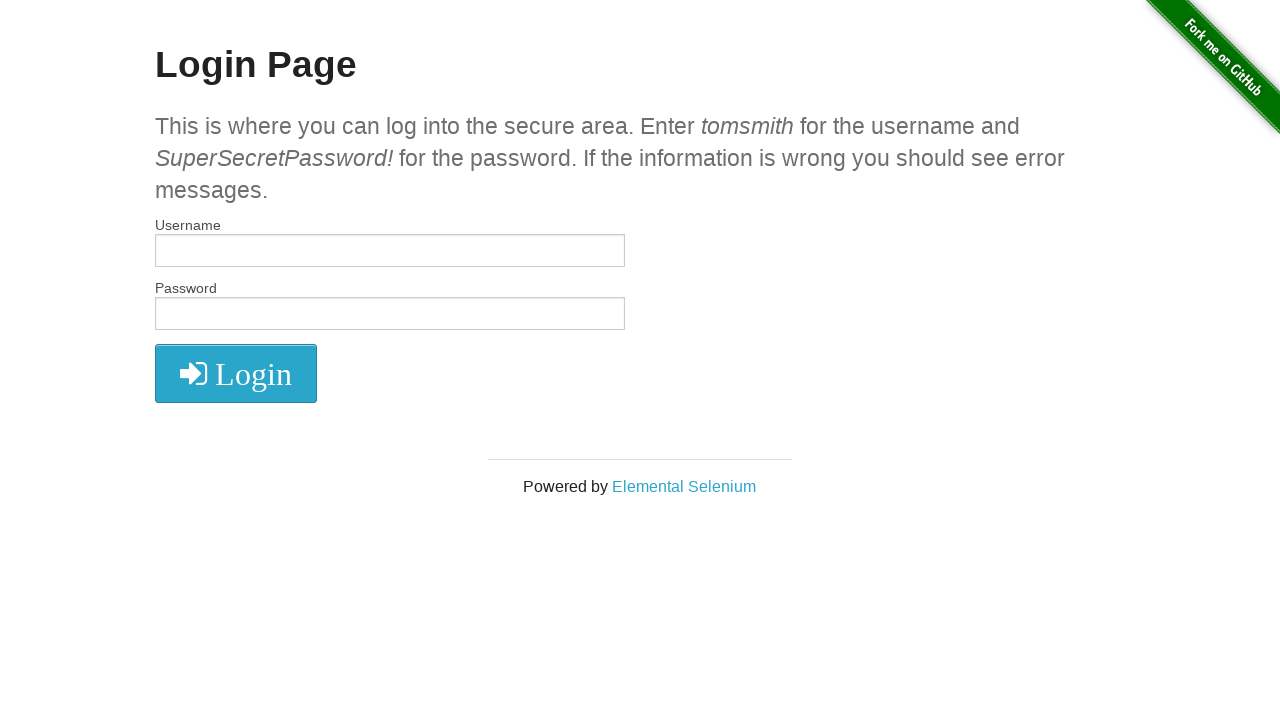

Verified login button is visible
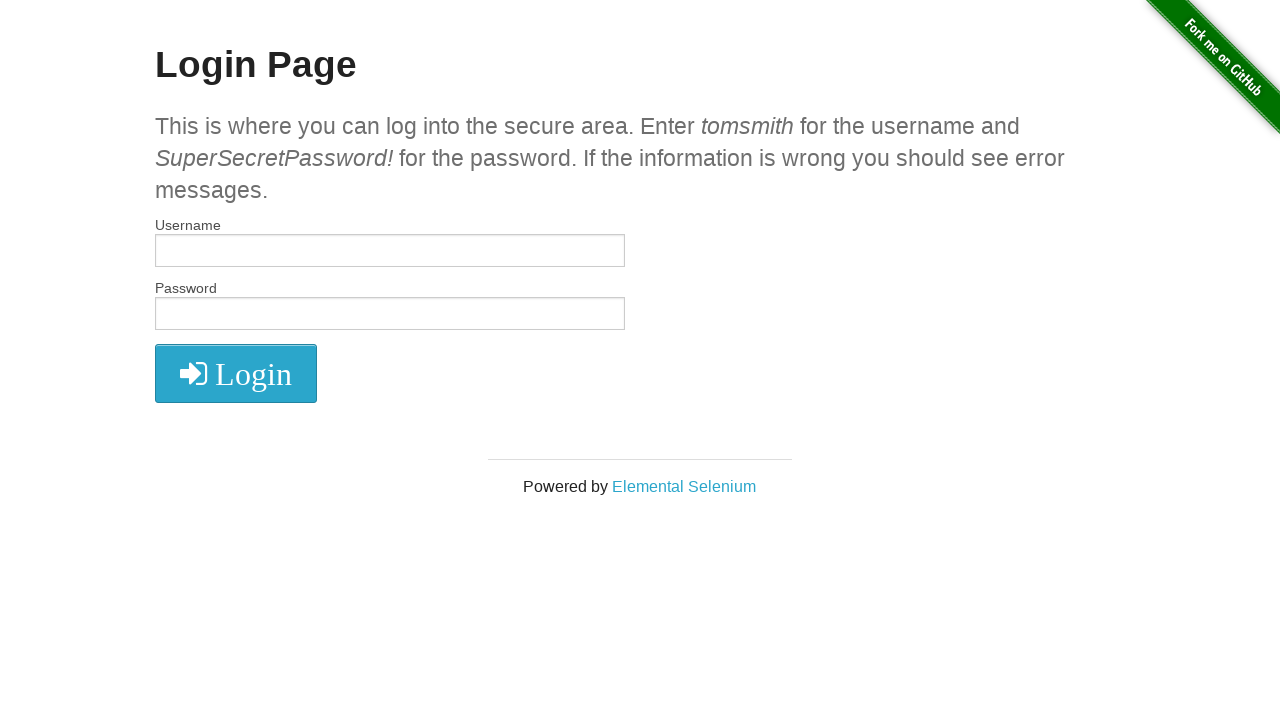

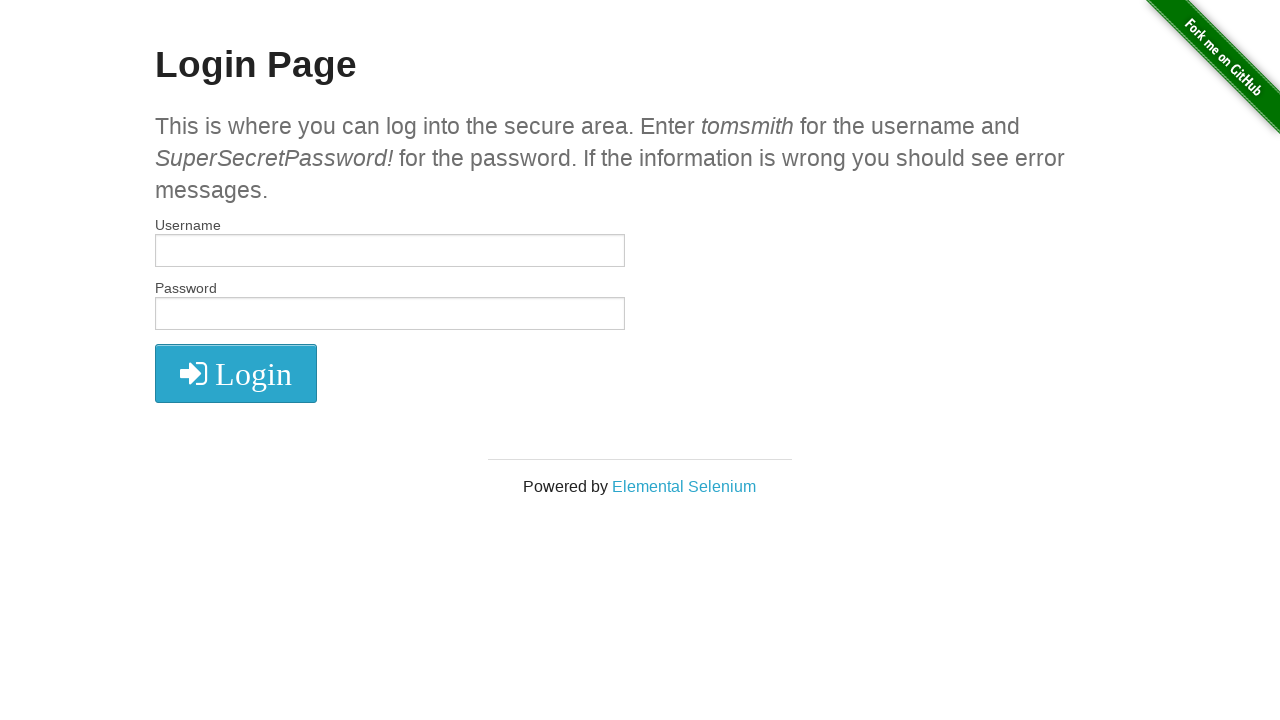